Tests alert handling functionality by triggering different types of alerts and accepting/dismissing them

Starting URL: https://demoqa.com/alerts

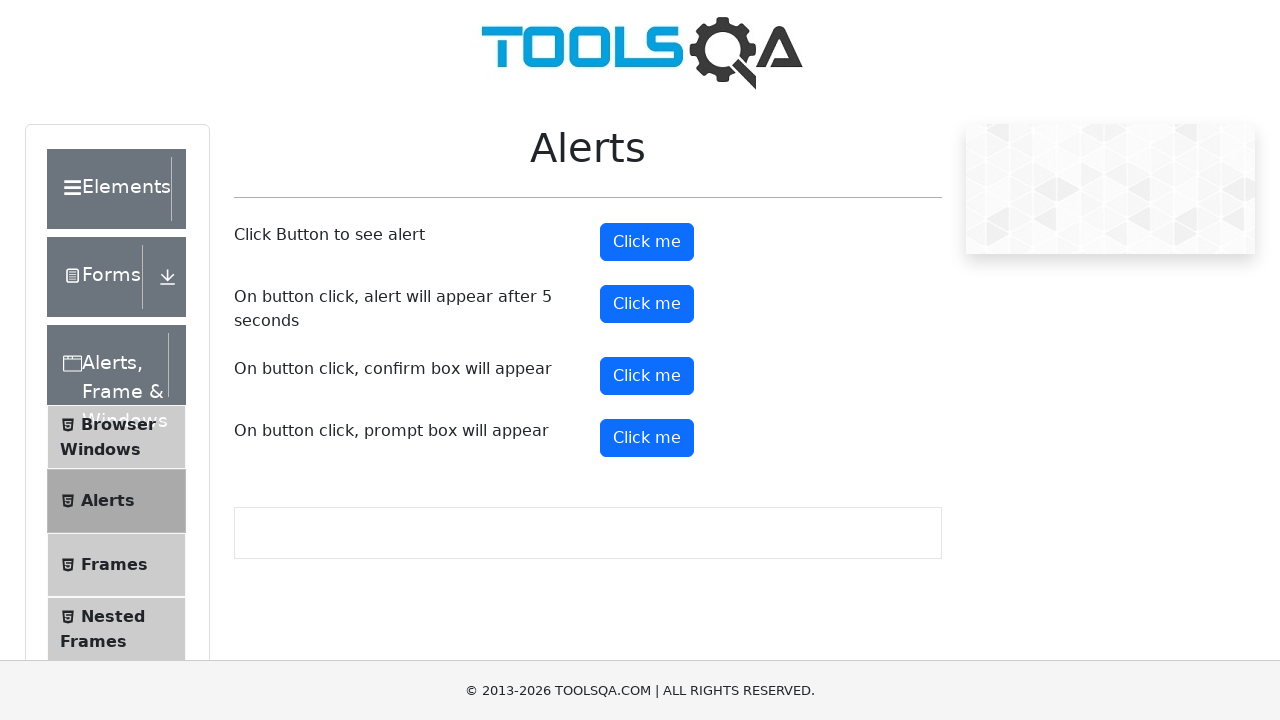

Clicked button to trigger simple alert at (647, 242) on #alertButton
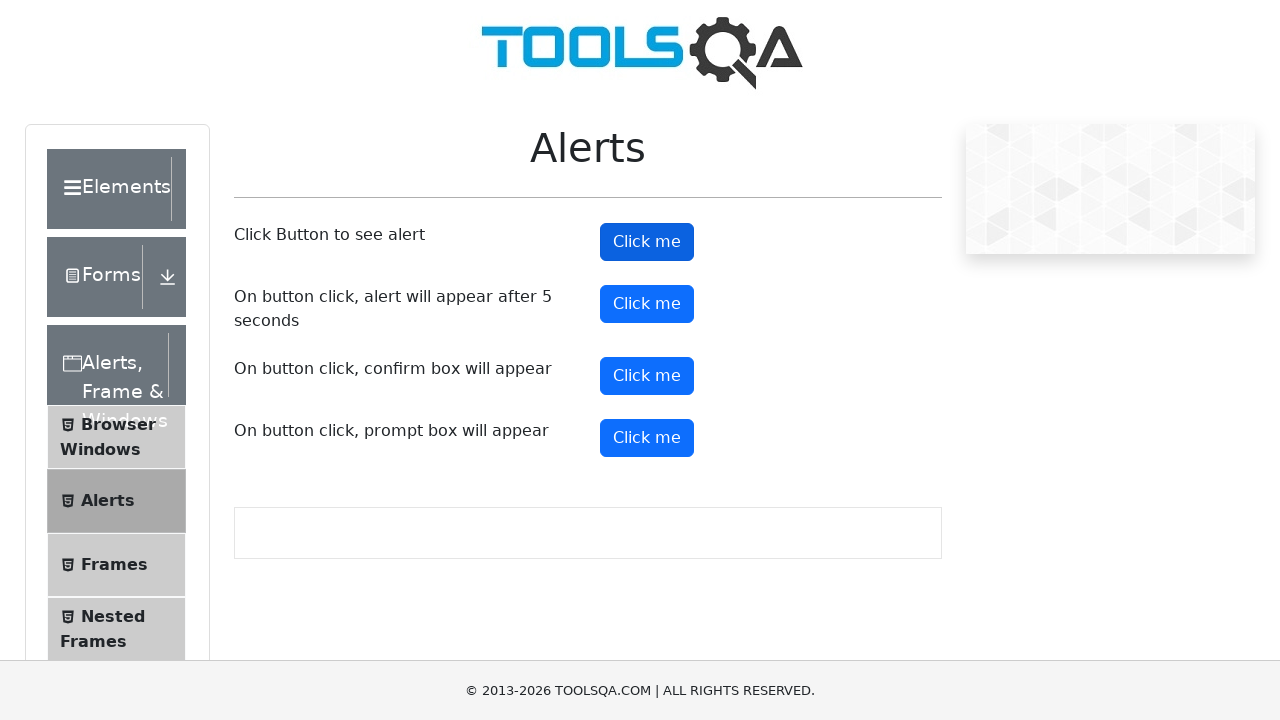

Set up handler to accept alert dialog
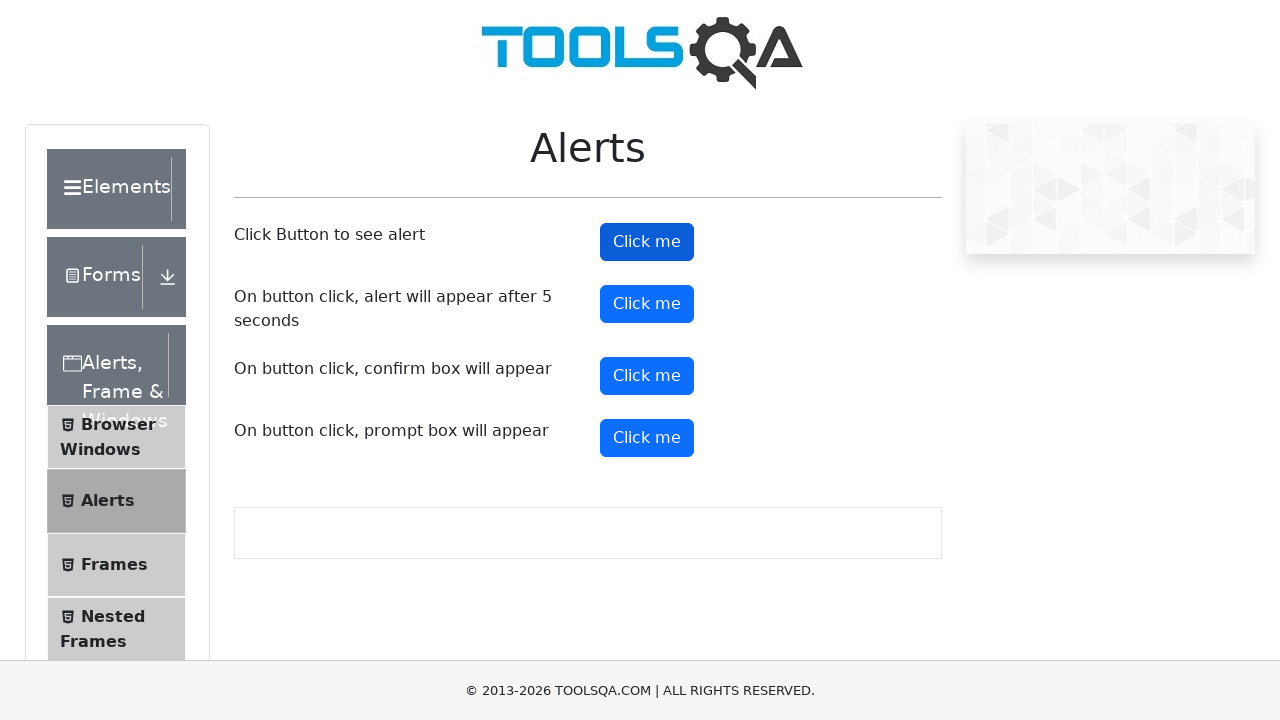

Clicked button to trigger confirmation alert at (647, 376) on #confirmButton
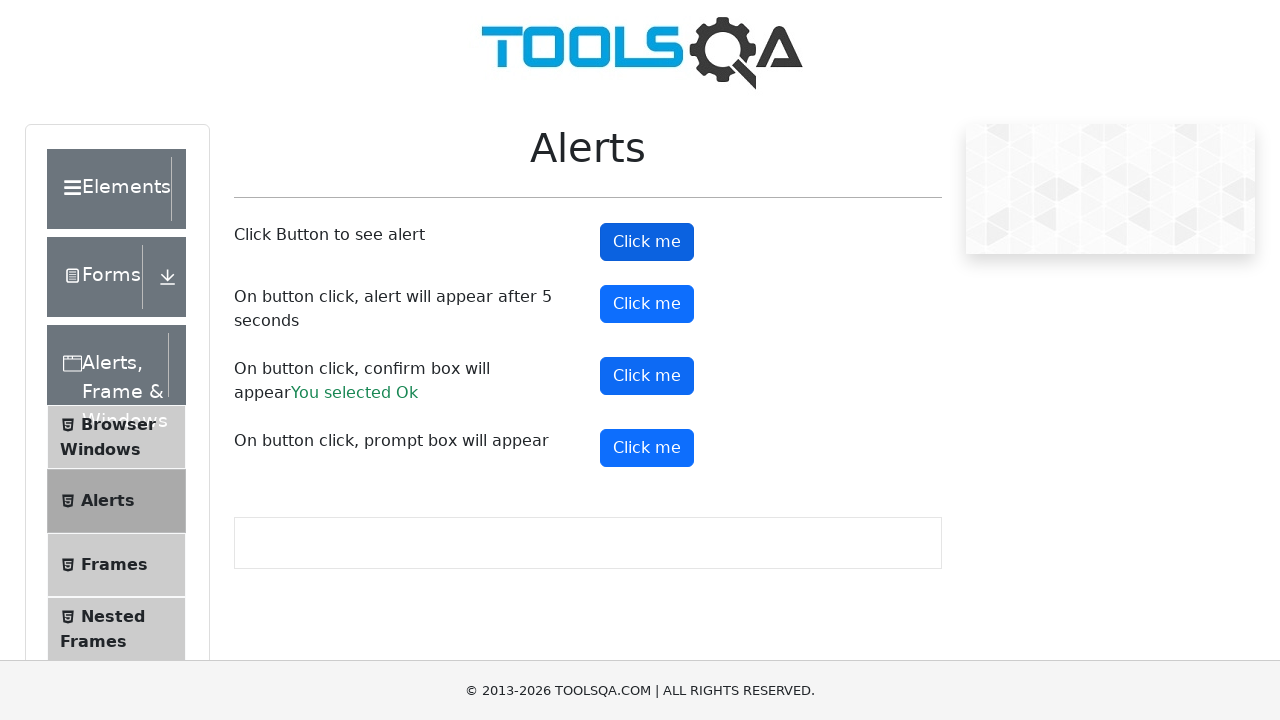

Set up handler to dismiss confirmation alert
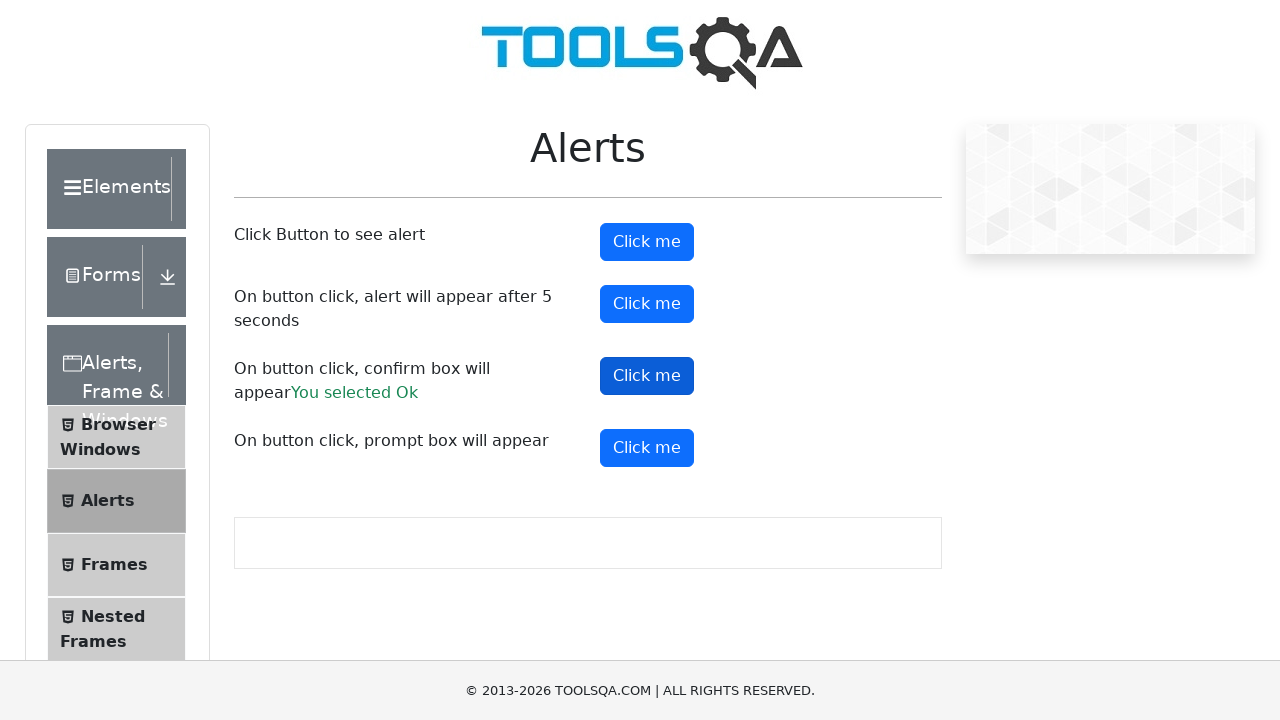

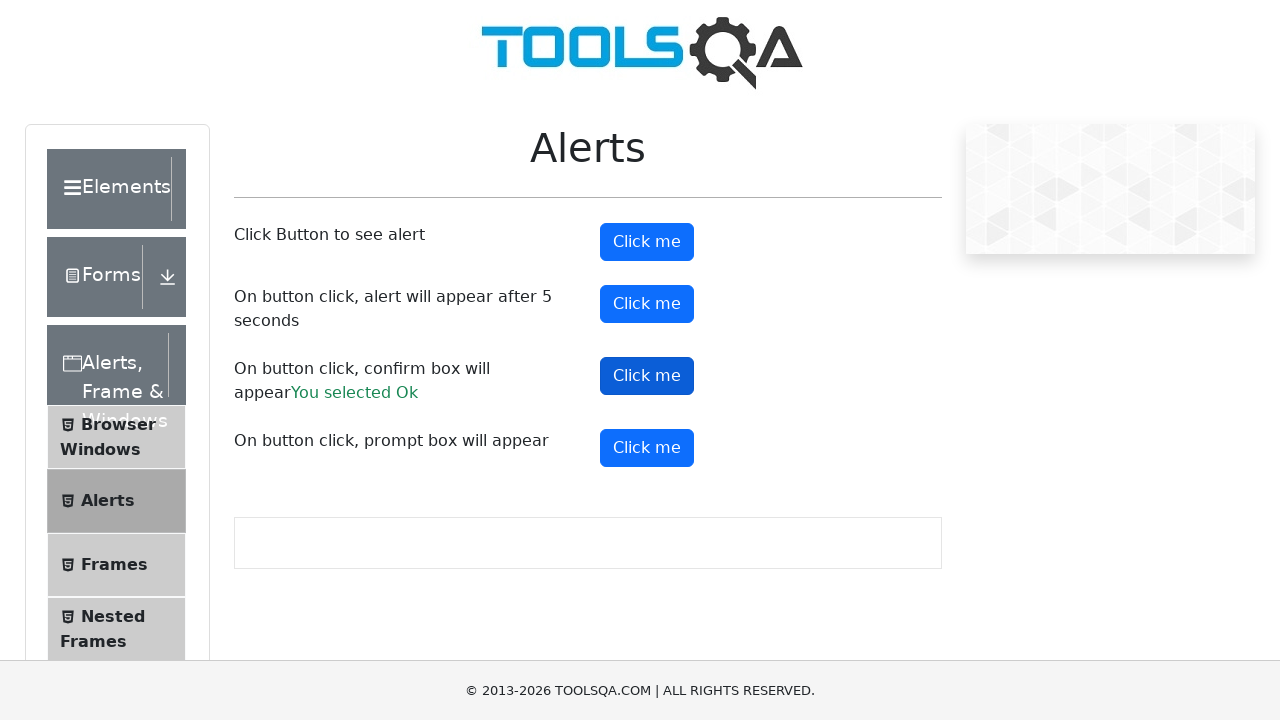